Tests various checkbox selection patterns including selecting specific checkboxes, selecting all checkboxes, selecting by choice, and clearing selections

Starting URL: https://testautomationpractice.blogspot.com/

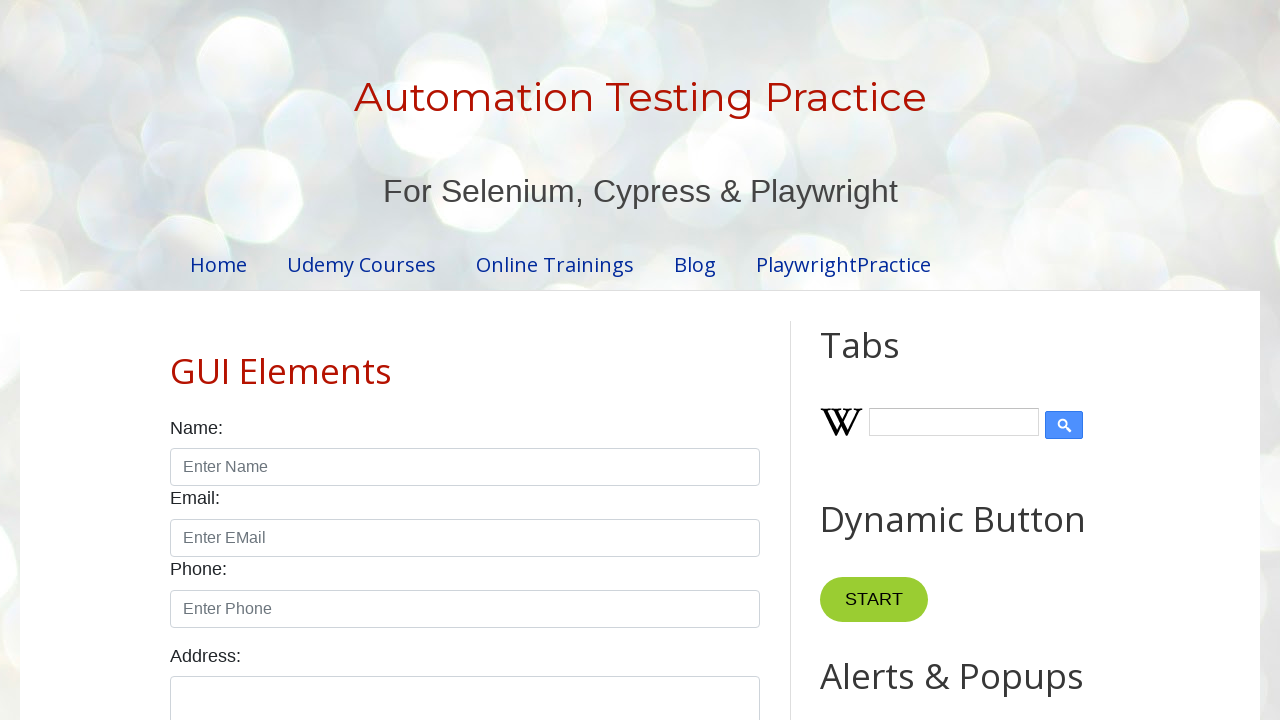

Clicked Monday checkbox to select it at (272, 360) on xpath=//input[@id='monday']
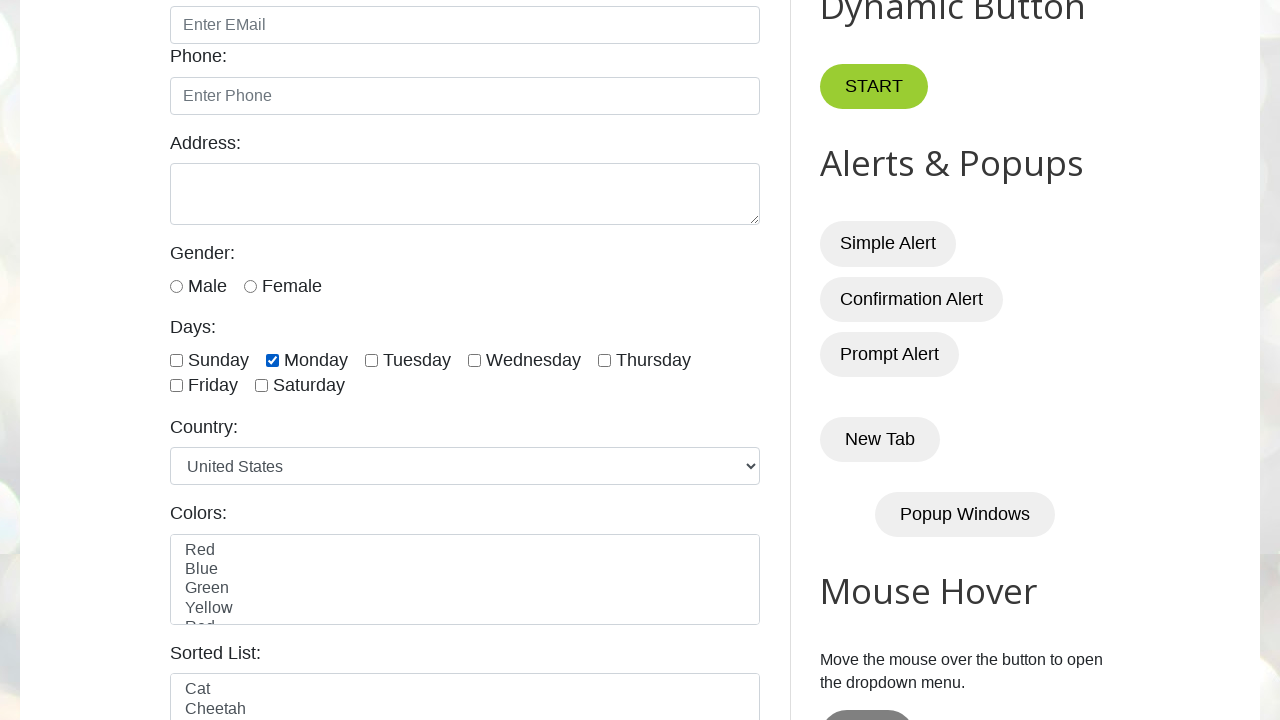

Retrieved all day checkboxes from the page
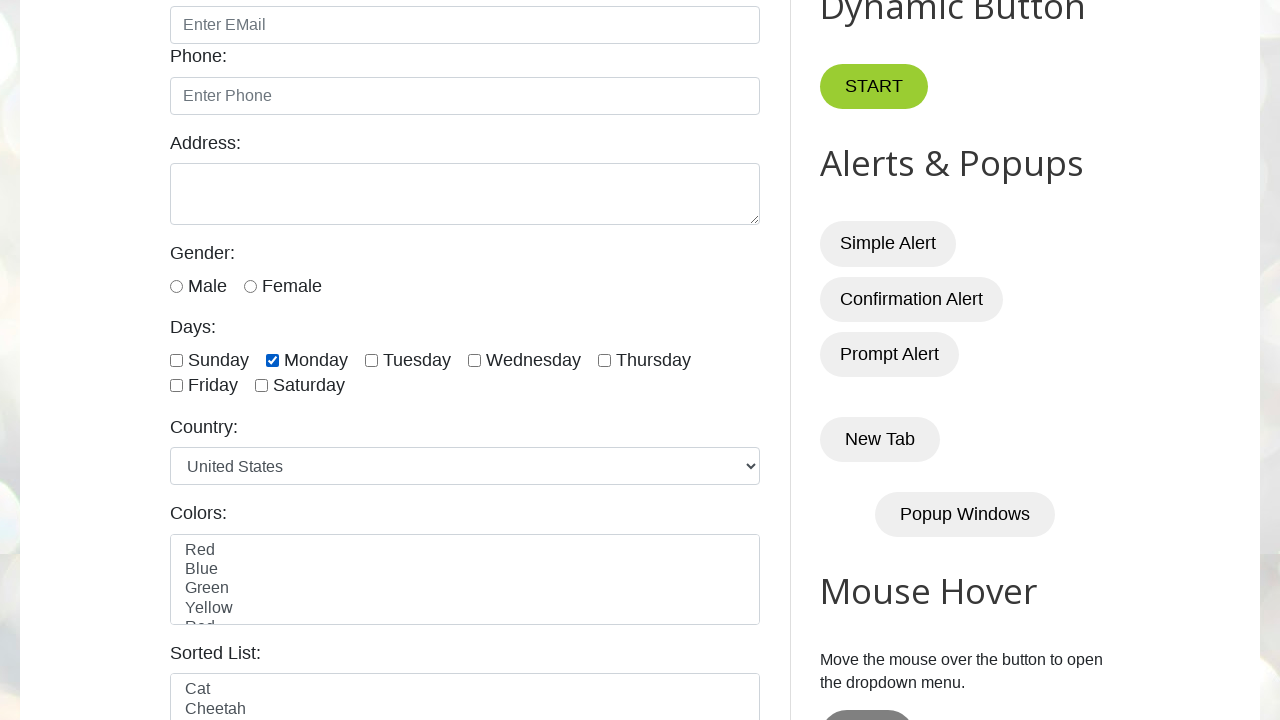

Clicked checkbox at index 0 to select it at (176, 360) on xpath=//input[@type='checkbox' and contains(@id,'day')] >> nth=0
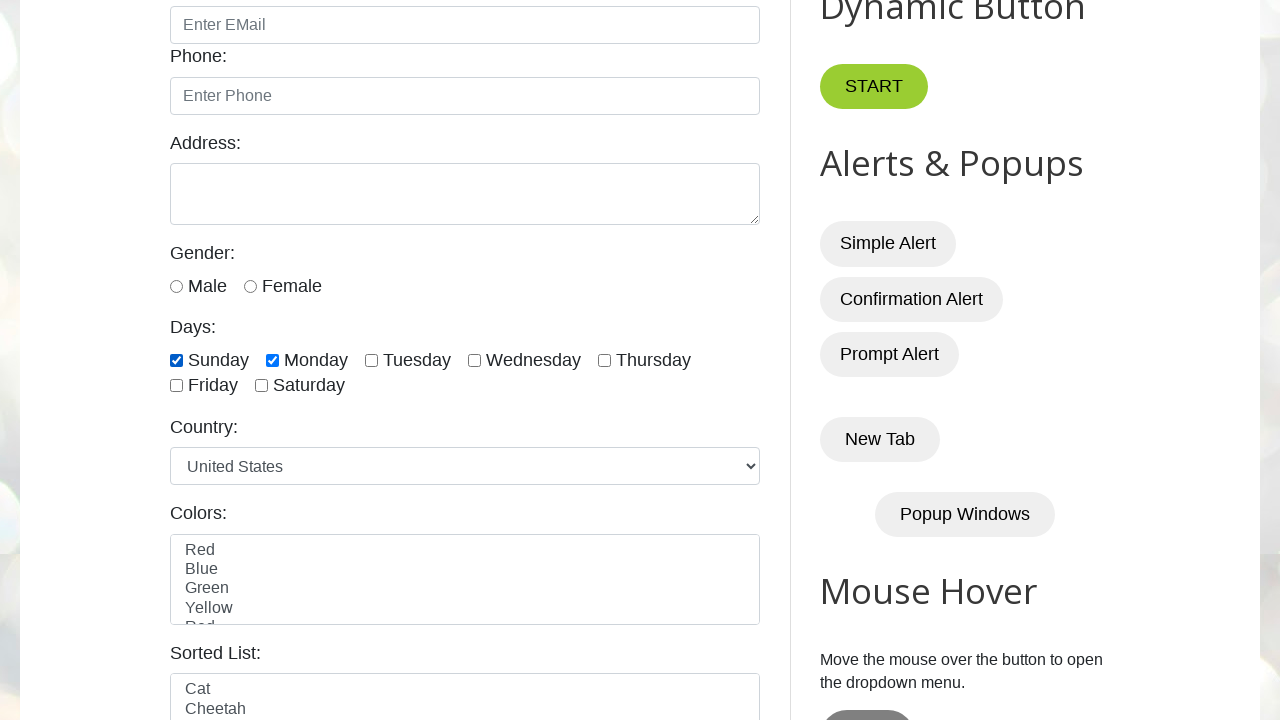

Clicked checkbox at index 1 to select it at (272, 360) on xpath=//input[@type='checkbox' and contains(@id,'day')] >> nth=1
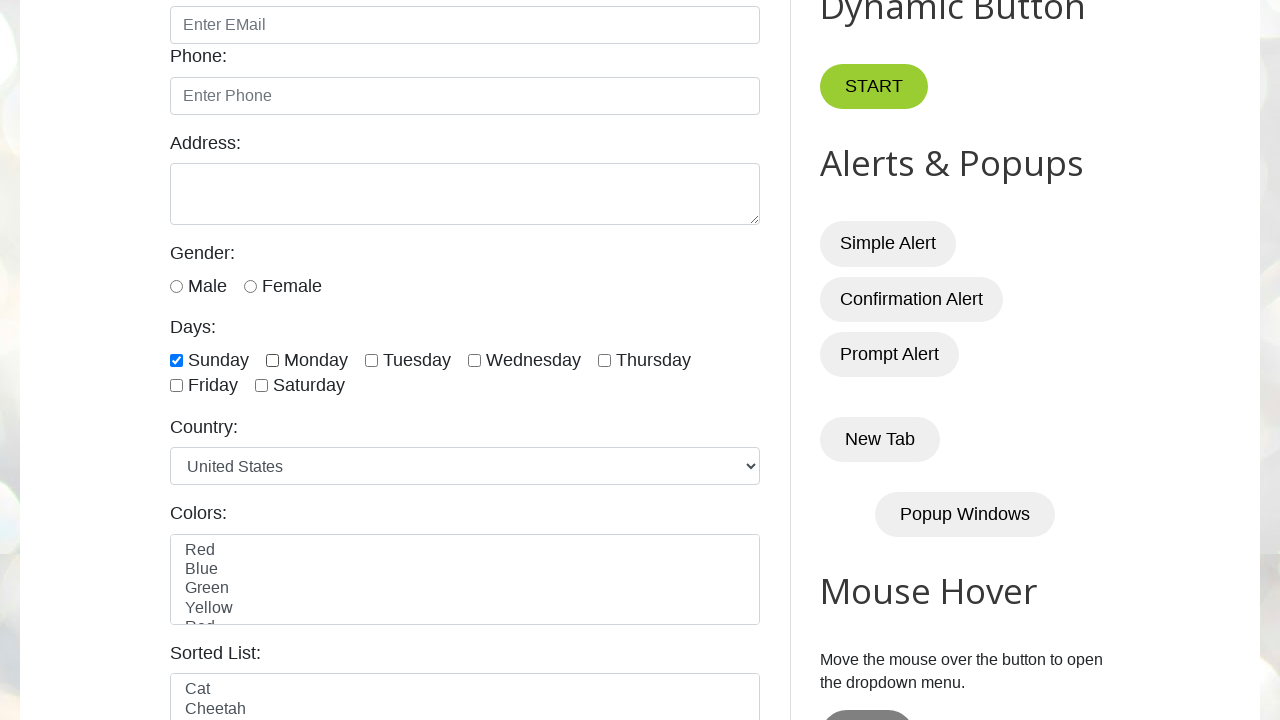

Clicked checkbox at index 2 to select it at (372, 360) on xpath=//input[@type='checkbox' and contains(@id,'day')] >> nth=2
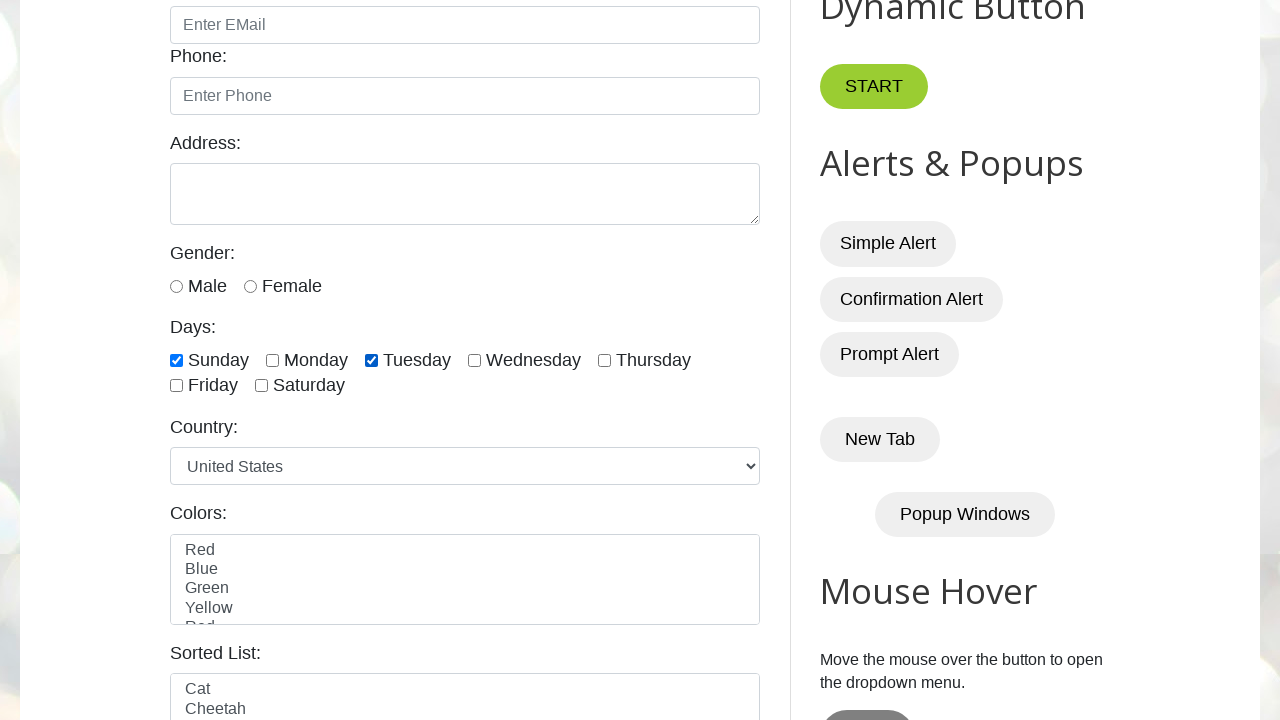

Clicked checkbox at index 3 to select it at (474, 360) on xpath=//input[@type='checkbox' and contains(@id,'day')] >> nth=3
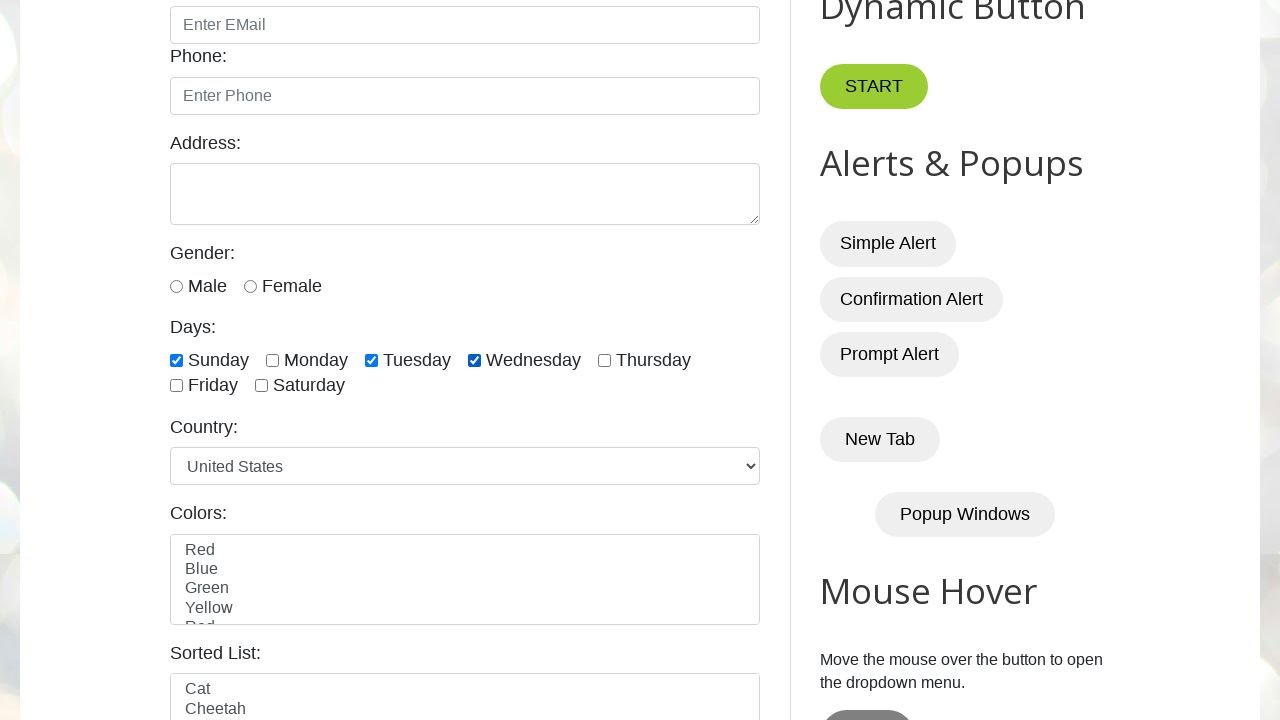

Clicked checkbox at index 4 to select it at (604, 360) on xpath=//input[@type='checkbox' and contains(@id,'day')] >> nth=4
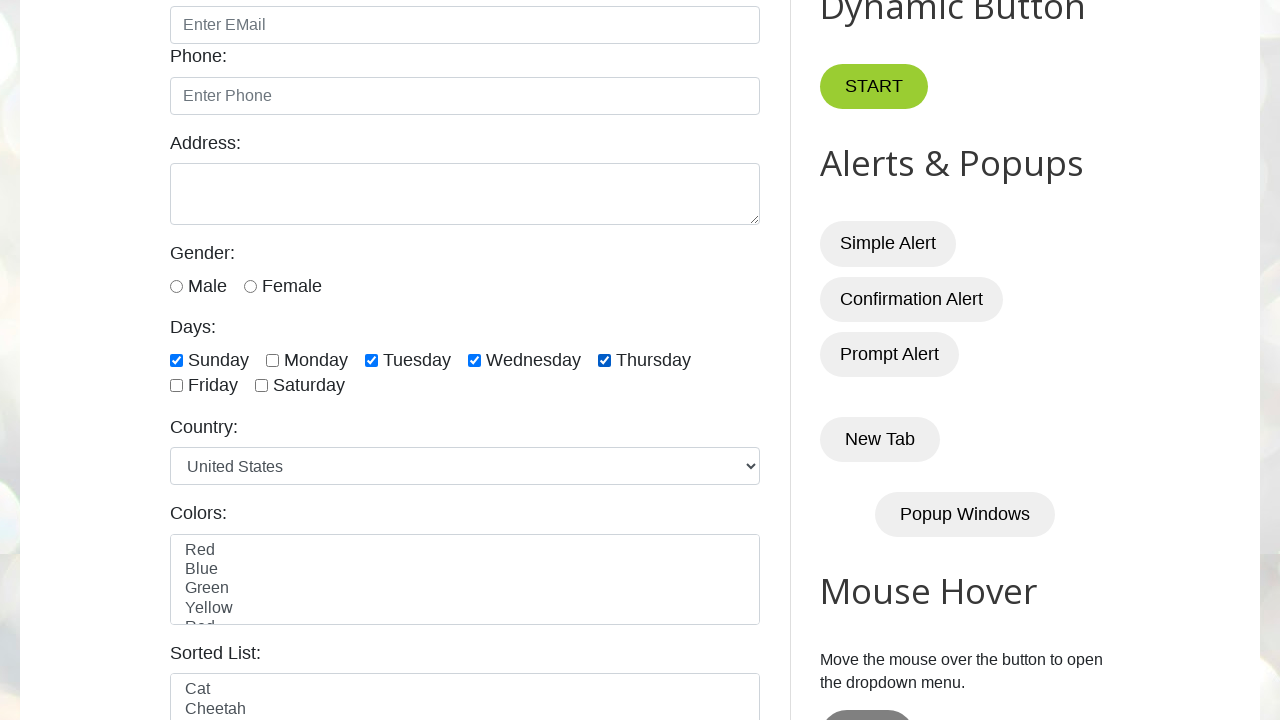

Clicked checkbox at index 5 to select it at (176, 386) on xpath=//input[@type='checkbox' and contains(@id,'day')] >> nth=5
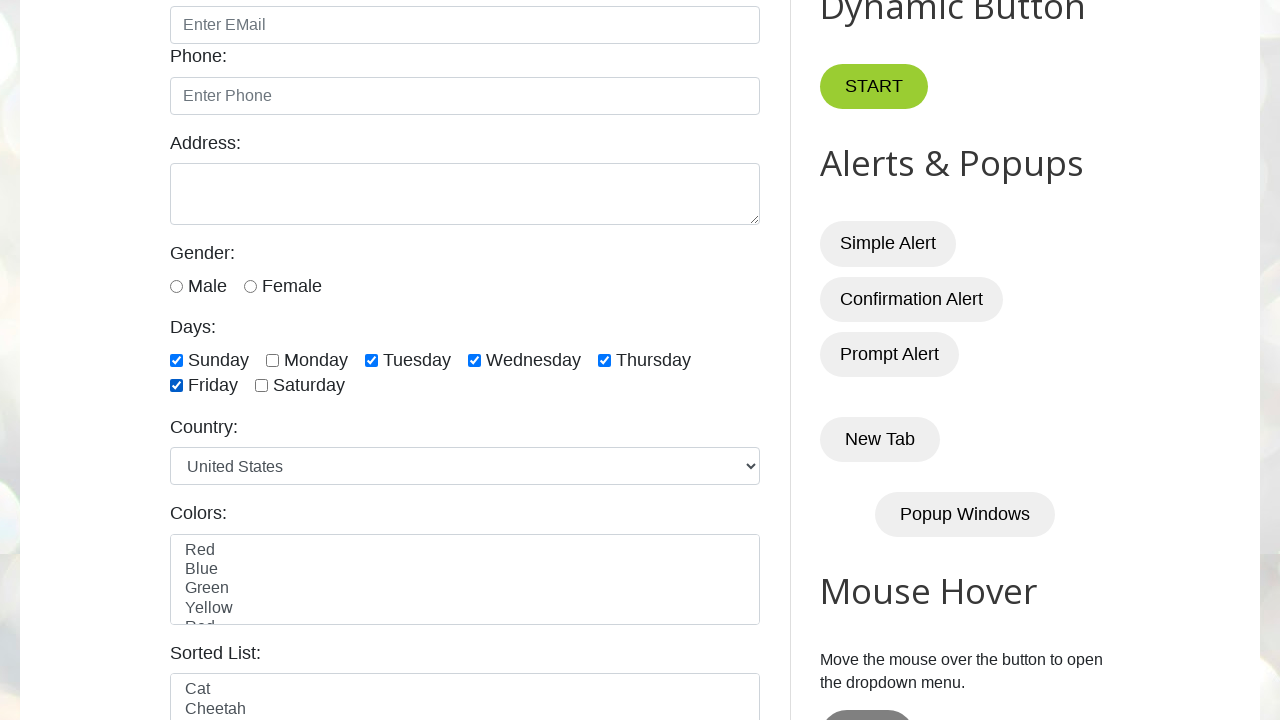

Clicked checkbox at index 6 to select it at (262, 386) on xpath=//input[@type='checkbox' and contains(@id,'day')] >> nth=6
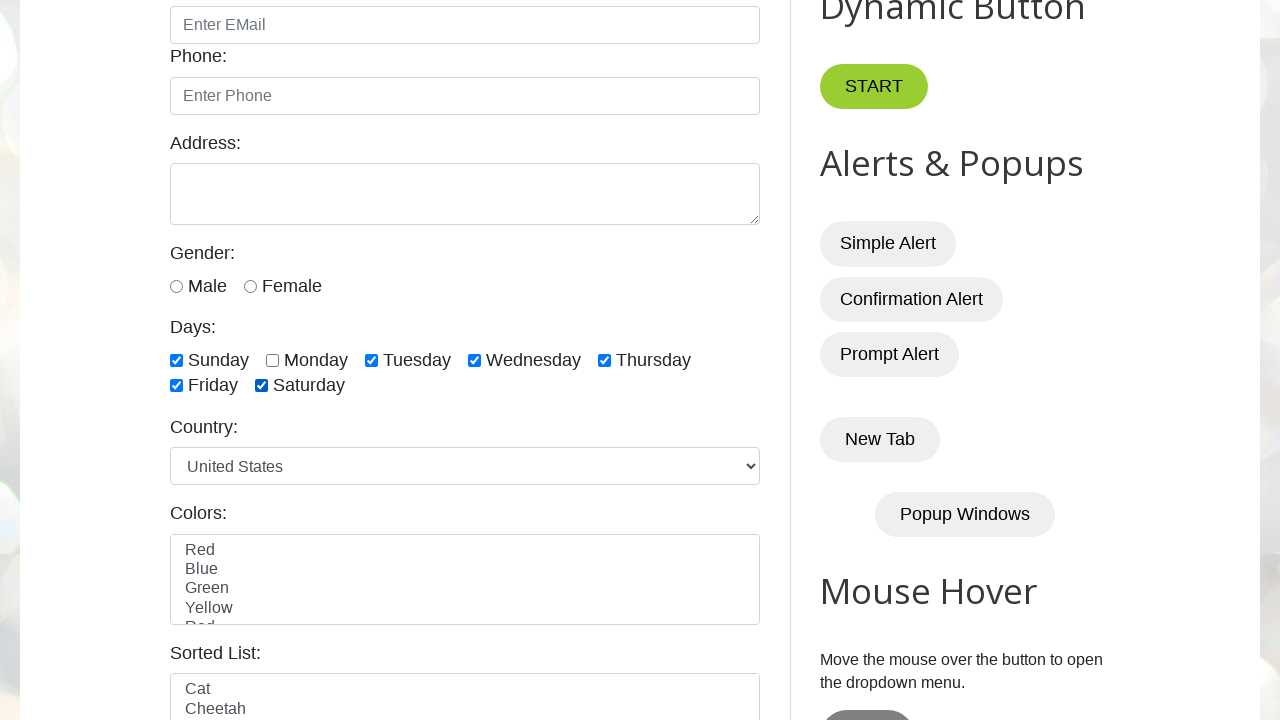

Clicked a checkbox to toggle its state at (176, 360) on xpath=//input[@type='checkbox' and contains(@id,'day')] >> nth=0
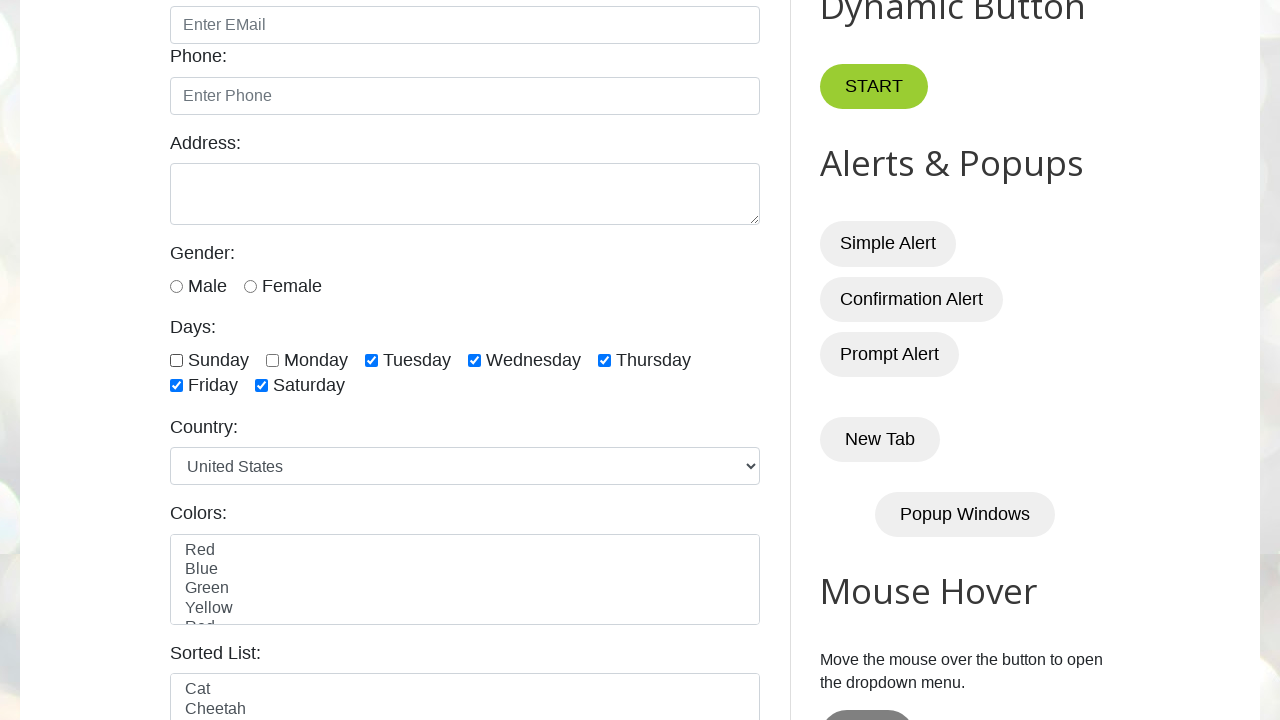

Clicked a checkbox to toggle its state at (272, 360) on xpath=//input[@type='checkbox' and contains(@id,'day')] >> nth=1
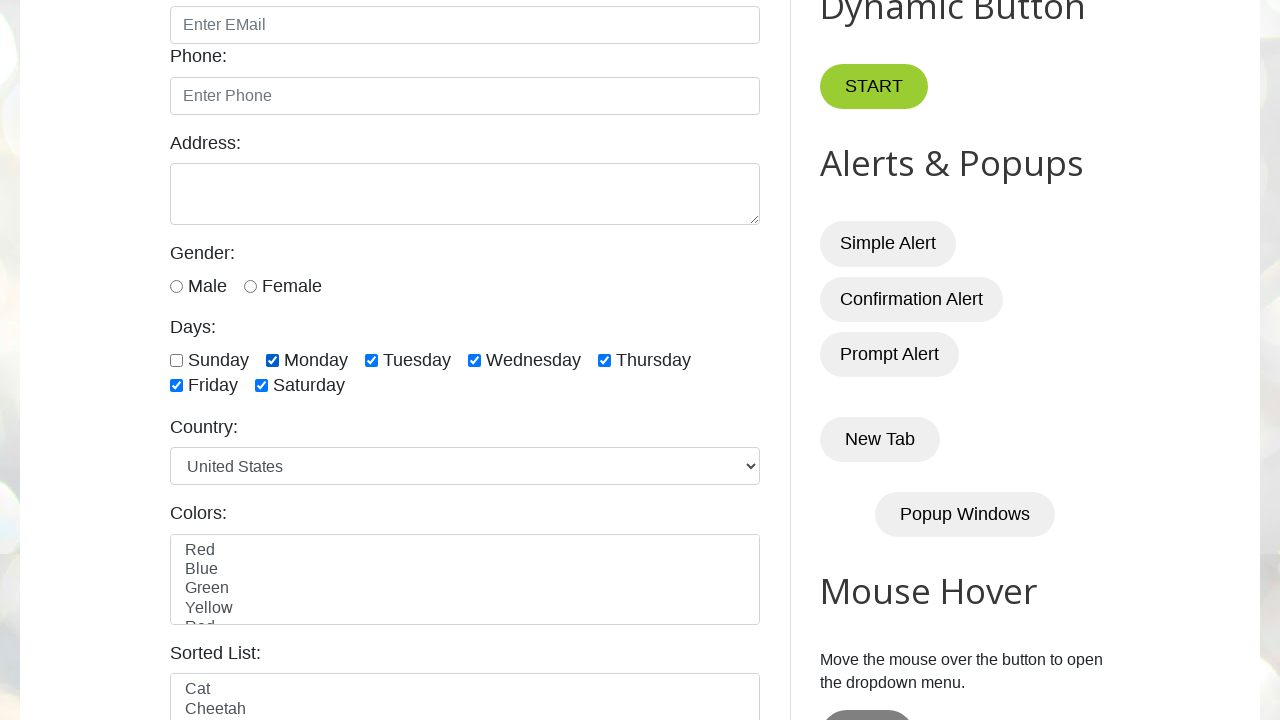

Clicked a checkbox to toggle its state at (372, 360) on xpath=//input[@type='checkbox' and contains(@id,'day')] >> nth=2
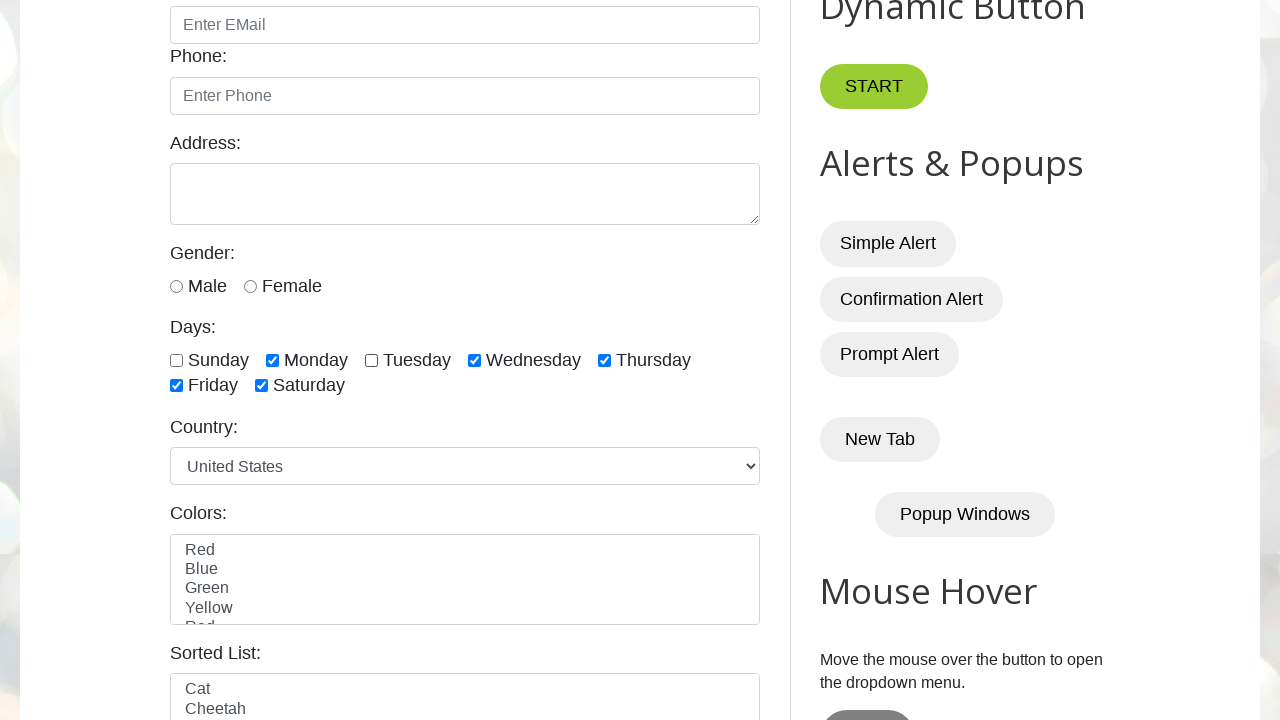

Clicked a checkbox to toggle its state at (474, 360) on xpath=//input[@type='checkbox' and contains(@id,'day')] >> nth=3
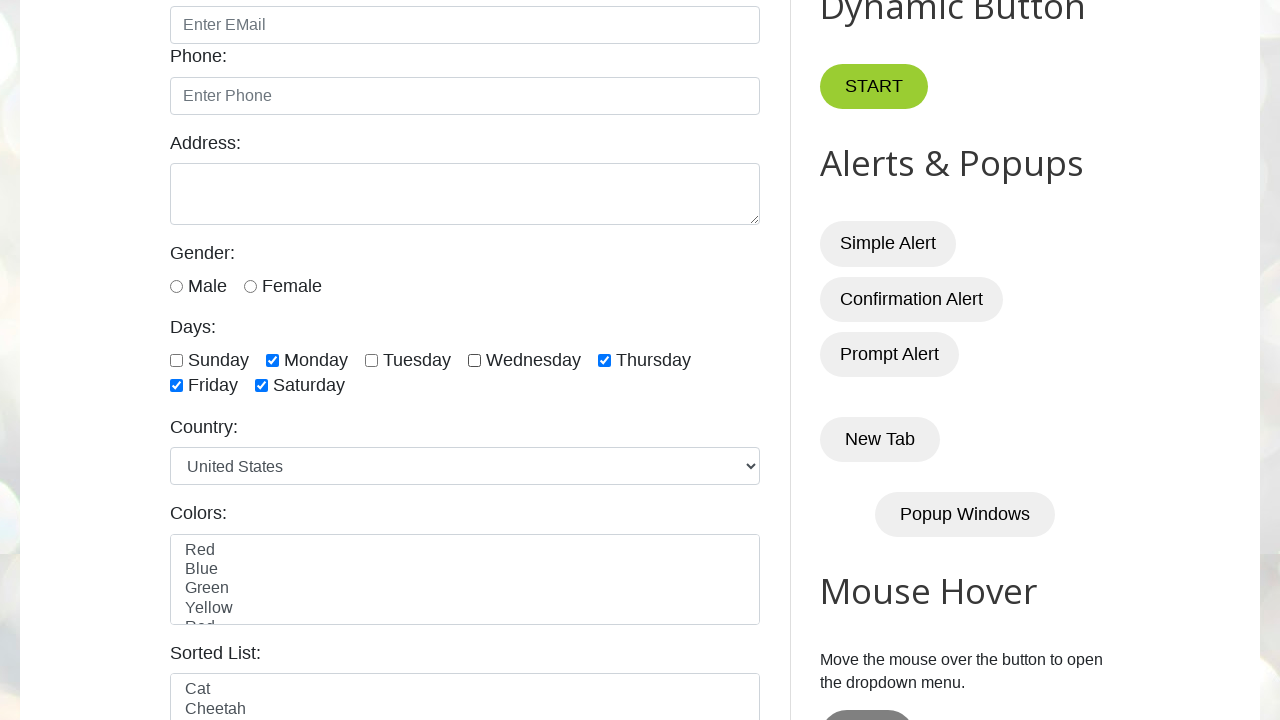

Clicked a checkbox to toggle its state at (604, 360) on xpath=//input[@type='checkbox' and contains(@id,'day')] >> nth=4
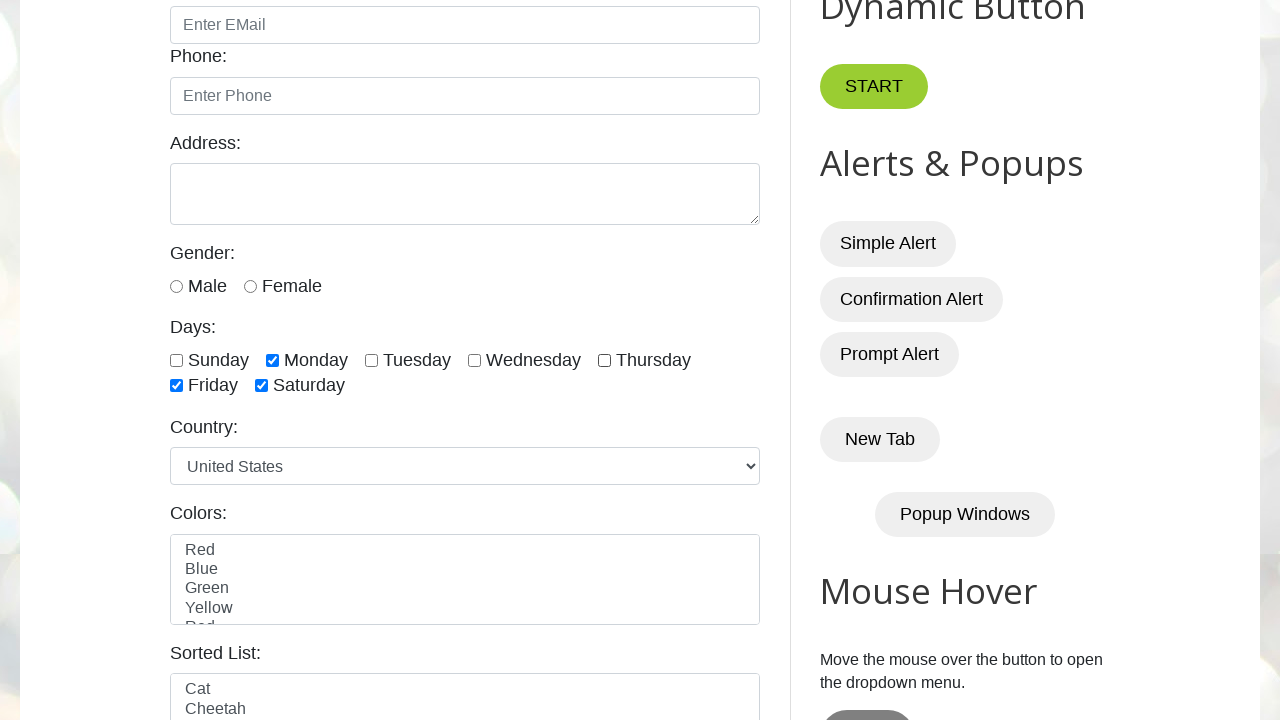

Clicked a checkbox to toggle its state at (176, 386) on xpath=//input[@type='checkbox' and contains(@id,'day')] >> nth=5
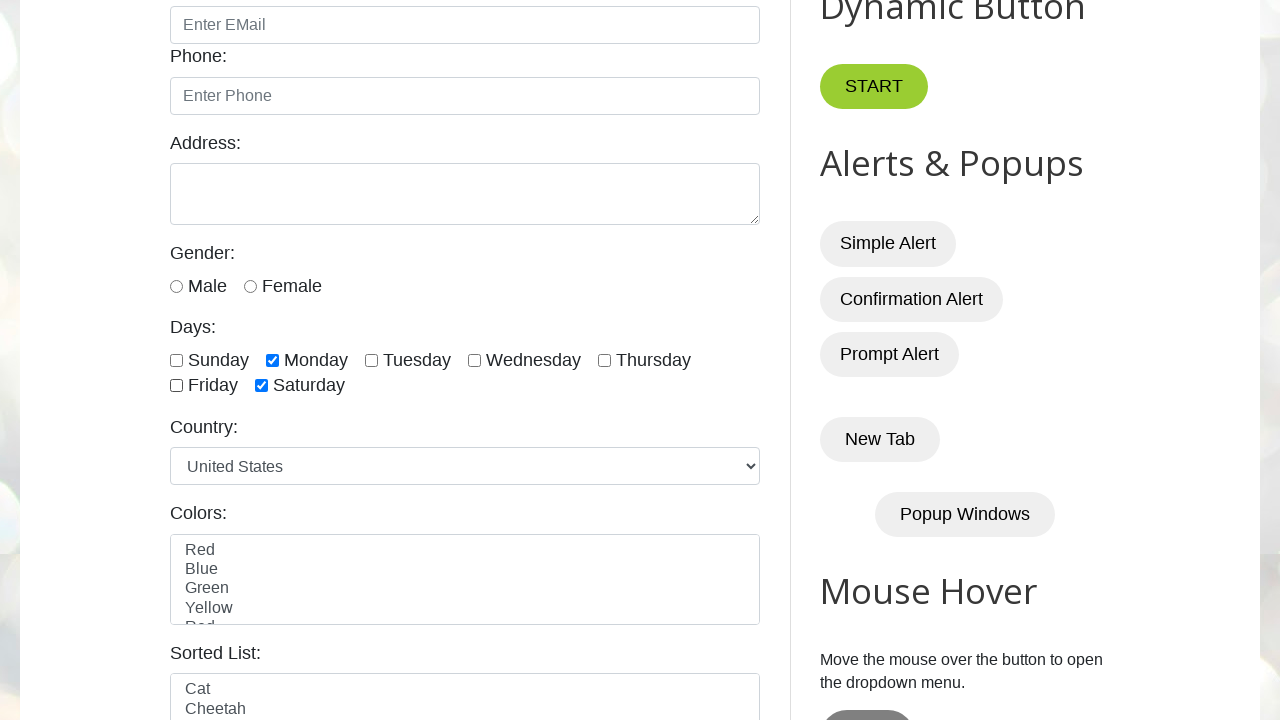

Clicked a checkbox to toggle its state at (262, 386) on xpath=//input[@type='checkbox' and contains(@id,'day')] >> nth=6
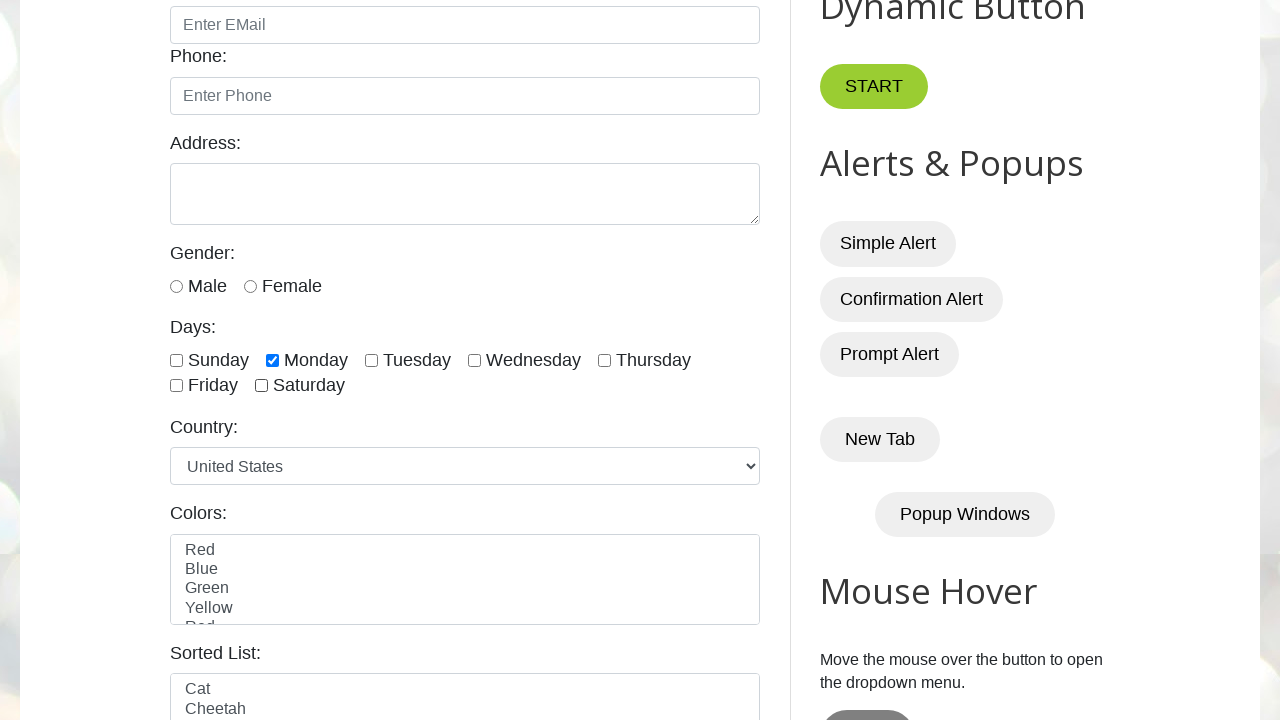

Clicked checkbox with value 'sunday' to select it at (176, 360) on xpath=//input[@type='checkbox' and contains(@id,'day')] >> nth=0
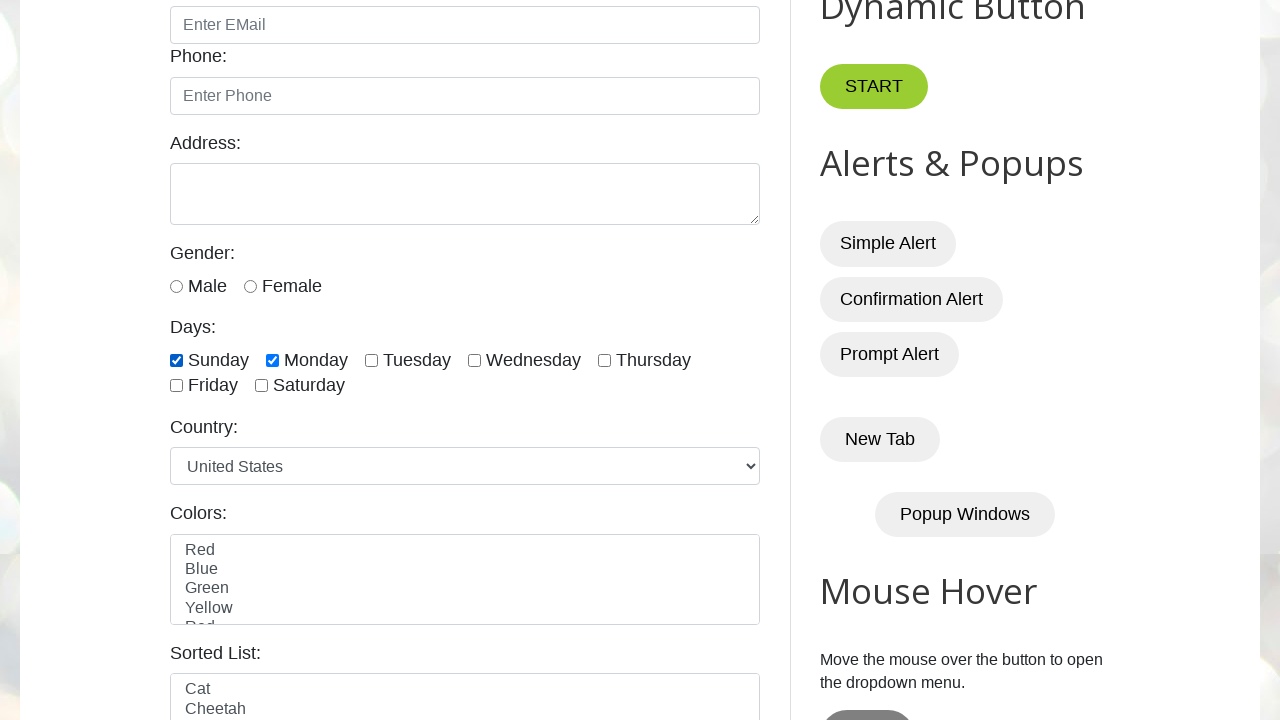

Clicked checkbox with value 'monday' to select it at (272, 360) on xpath=//input[@type='checkbox' and contains(@id,'day')] >> nth=1
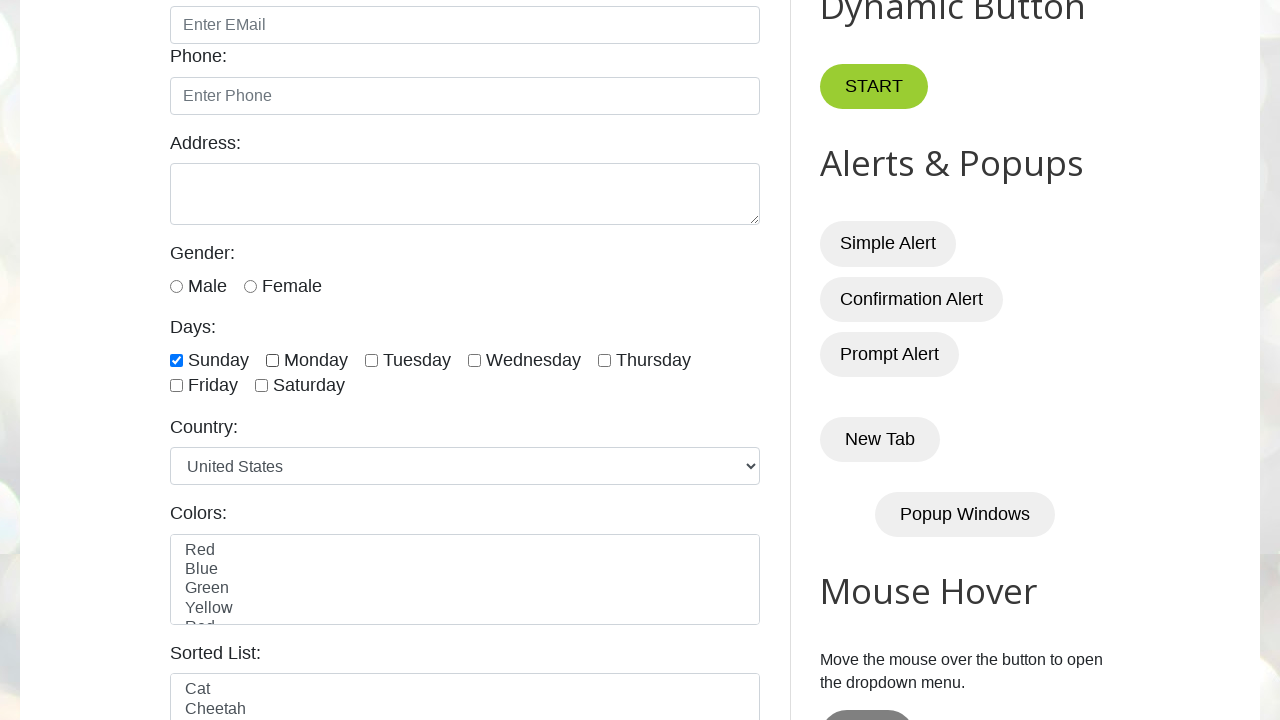

Clicked checkbox at index 5 (last 2 checkboxes) at (176, 386) on xpath=//input[@type='checkbox' and contains(@id,'day')] >> nth=5
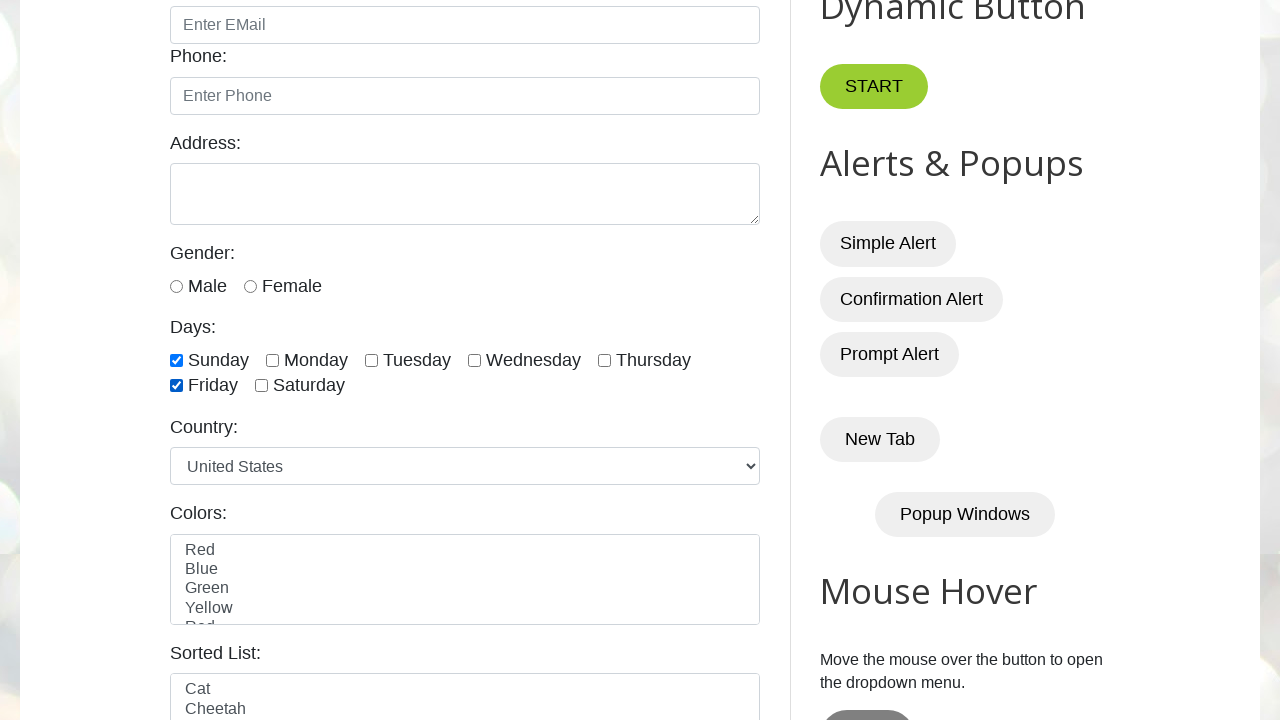

Clicked checkbox at index 6 (last 2 checkboxes) at (262, 386) on xpath=//input[@type='checkbox' and contains(@id,'day')] >> nth=6
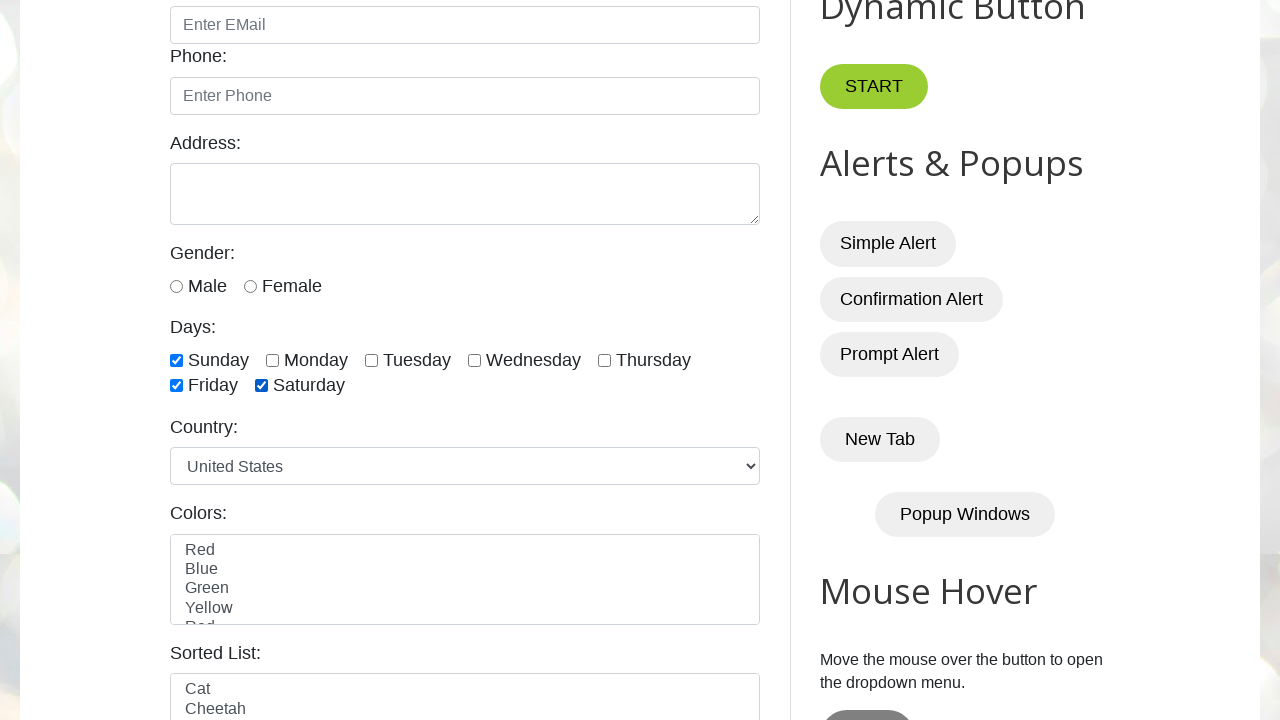

Clicked checkbox at index 0 (first 2 checkboxes) at (176, 360) on xpath=//input[@type='checkbox' and contains(@id,'day')] >> nth=0
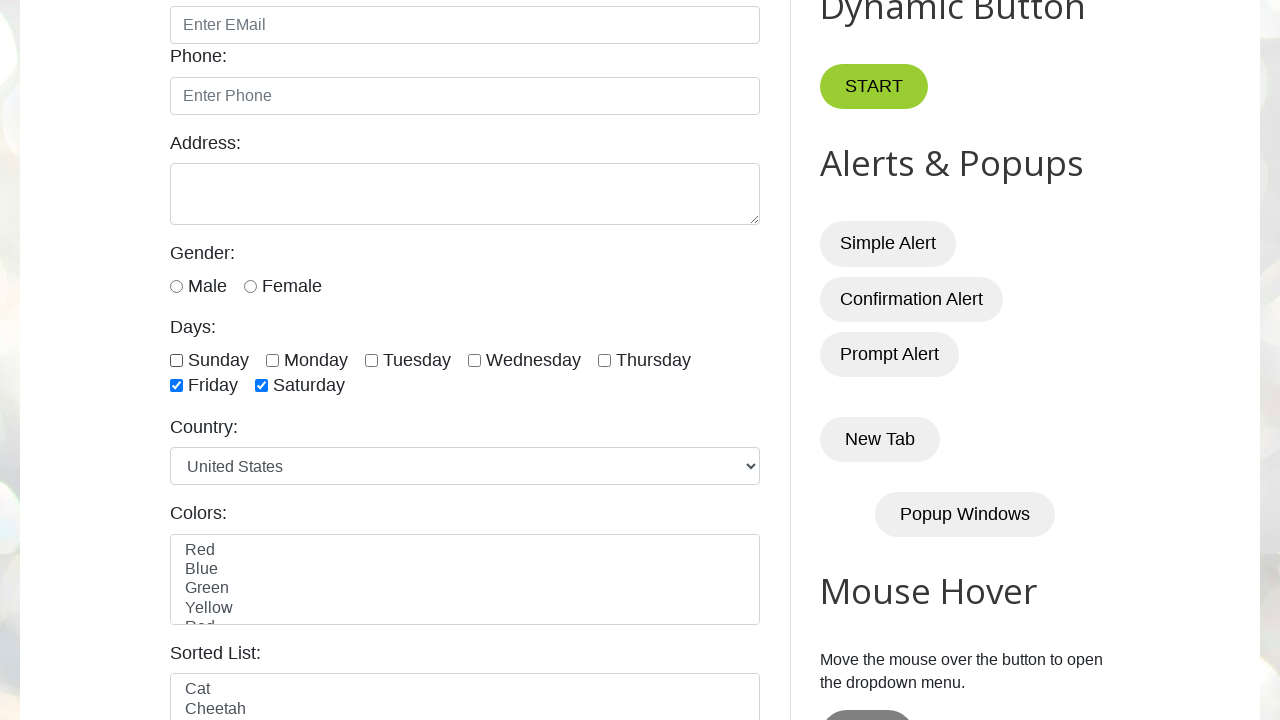

Clicked checkbox at index 1 (first 2 checkboxes) at (272, 360) on xpath=//input[@type='checkbox' and contains(@id,'day')] >> nth=1
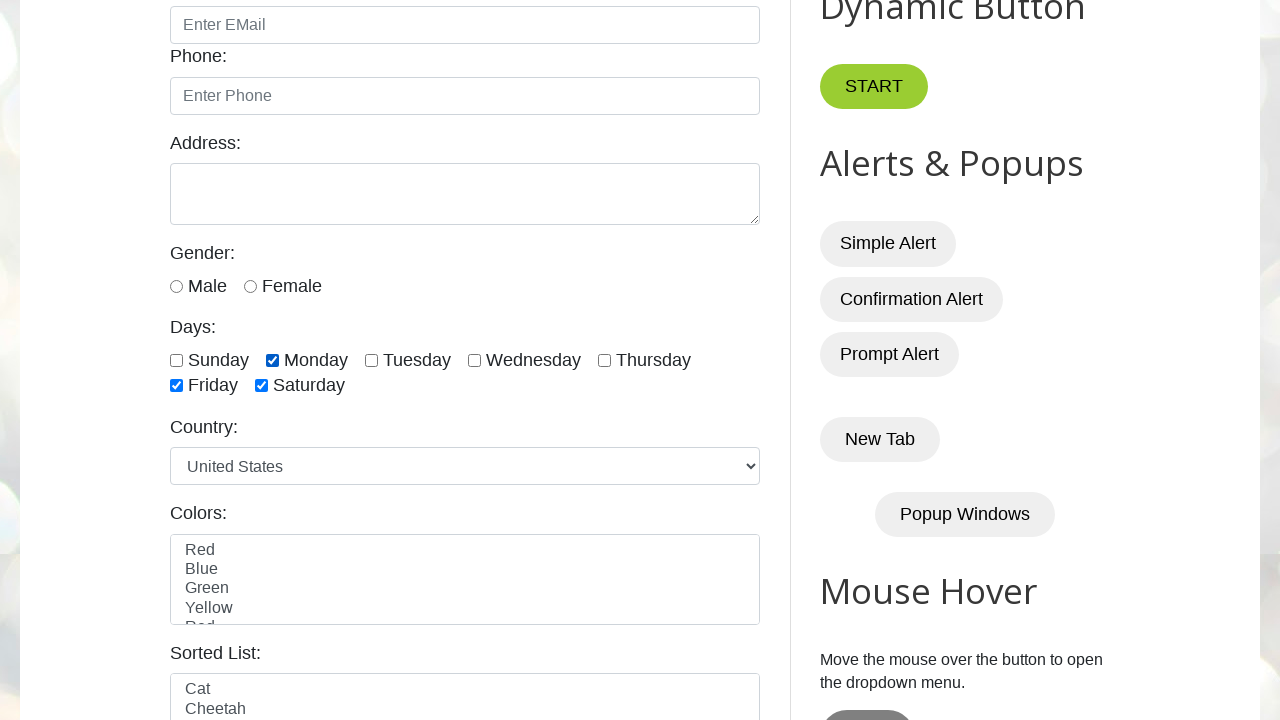

Clicked a checked checkbox to clear it at (272, 360) on xpath=//input[@type='checkbox' and contains(@id,'day')] >> nth=1
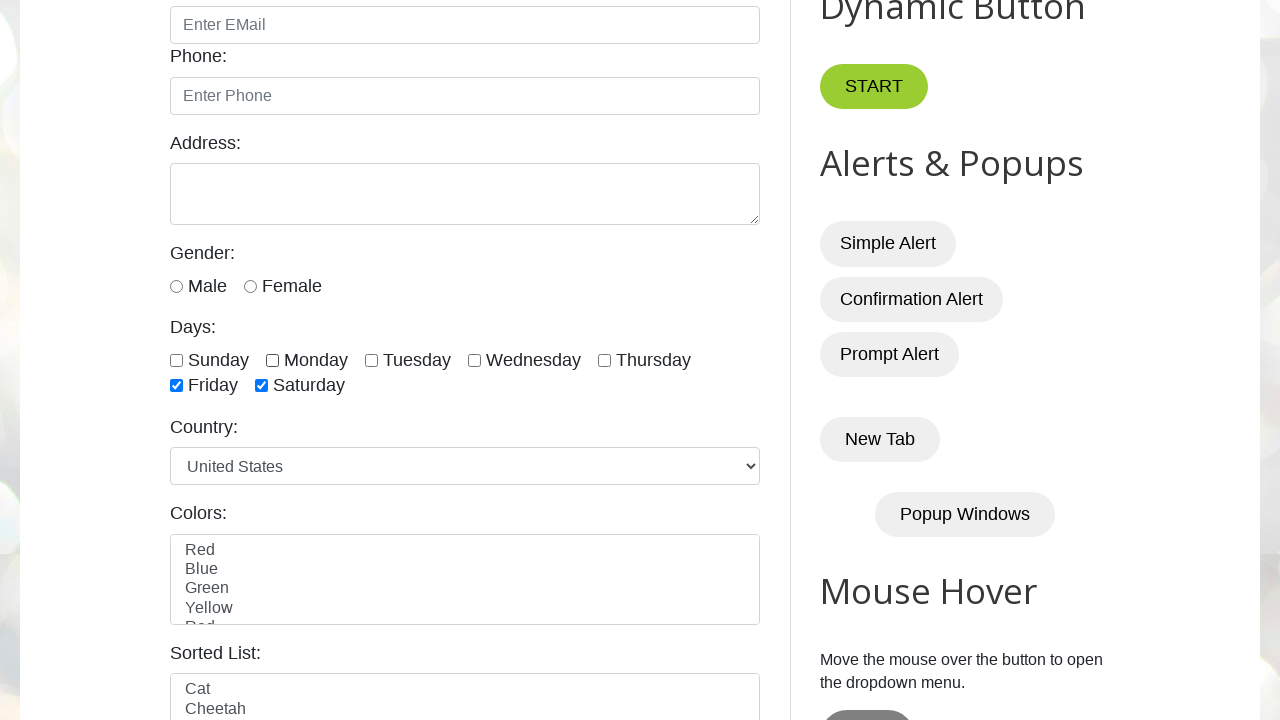

Clicked a checked checkbox to clear it at (176, 386) on xpath=//input[@type='checkbox' and contains(@id,'day')] >> nth=5
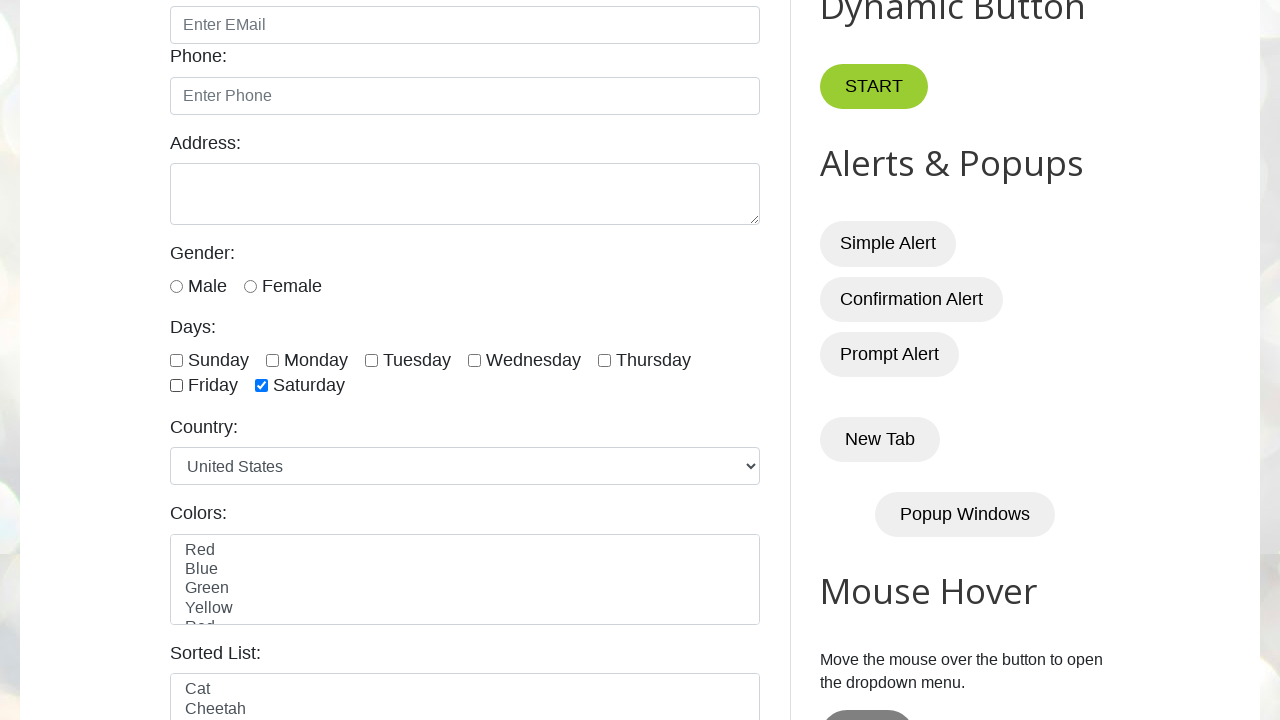

Clicked a checked checkbox to clear it at (262, 386) on xpath=//input[@type='checkbox' and contains(@id,'day')] >> nth=6
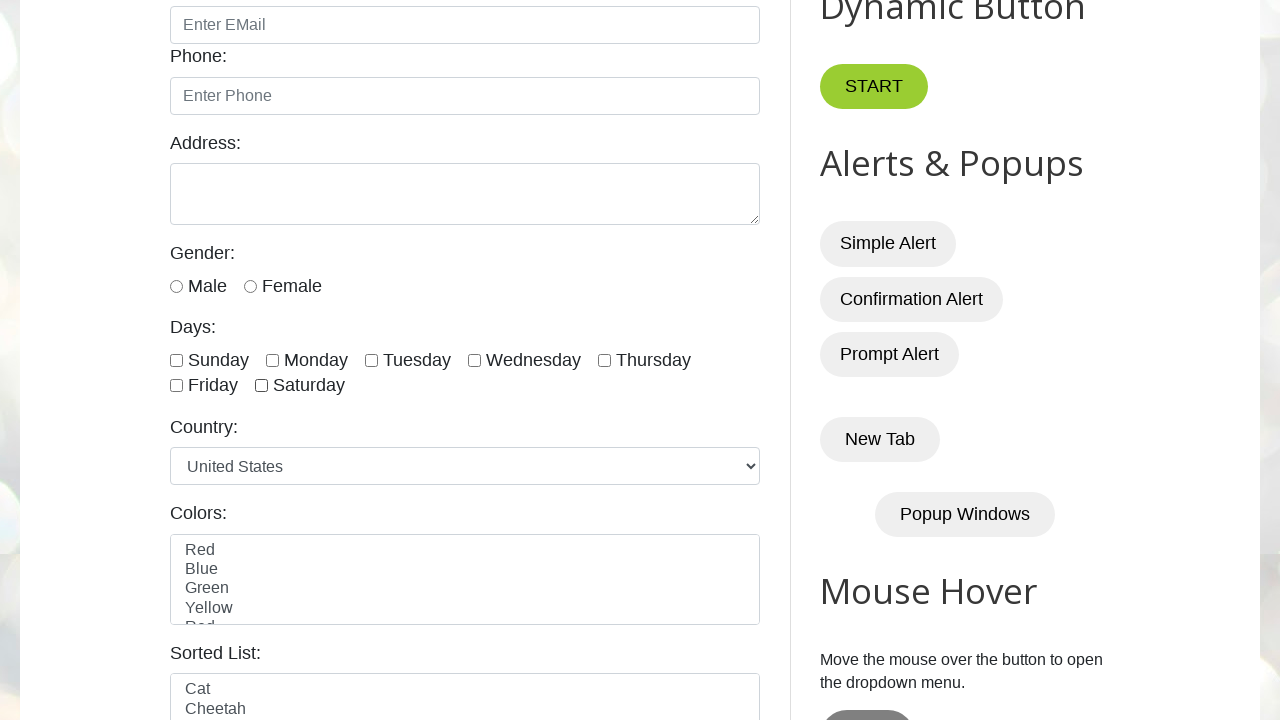

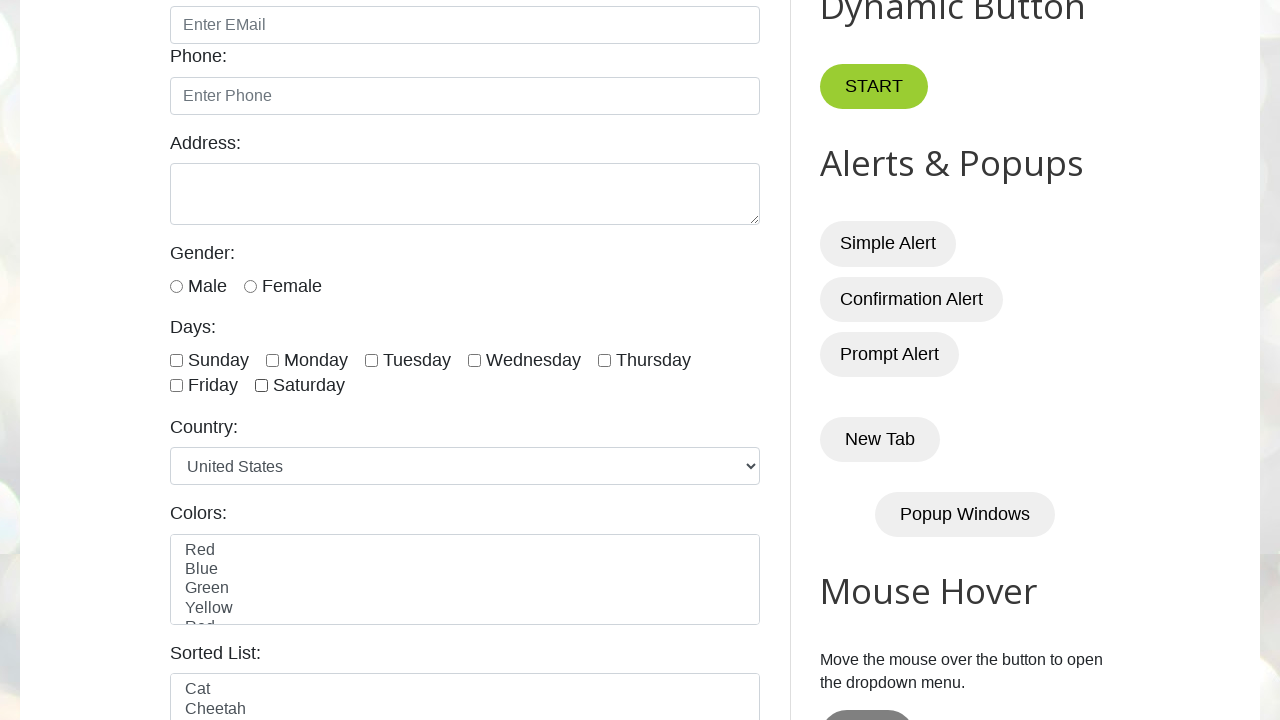